Tests multi-select dropdown functionality by selecting multiple programming languages (by index, value, and visible text), then deselecting them using various methods including deselect all.

Starting URL: https://practice.cydeo.com/dropdown

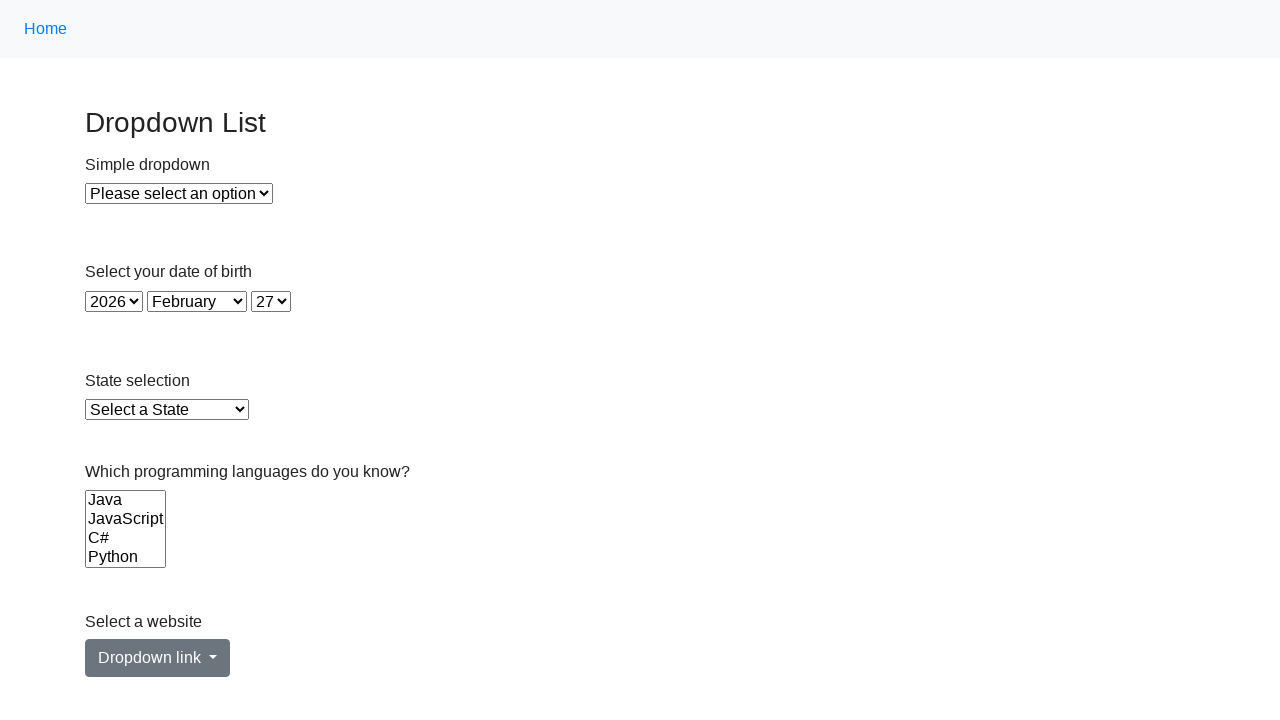

Located the multi-select dropdown for Languages
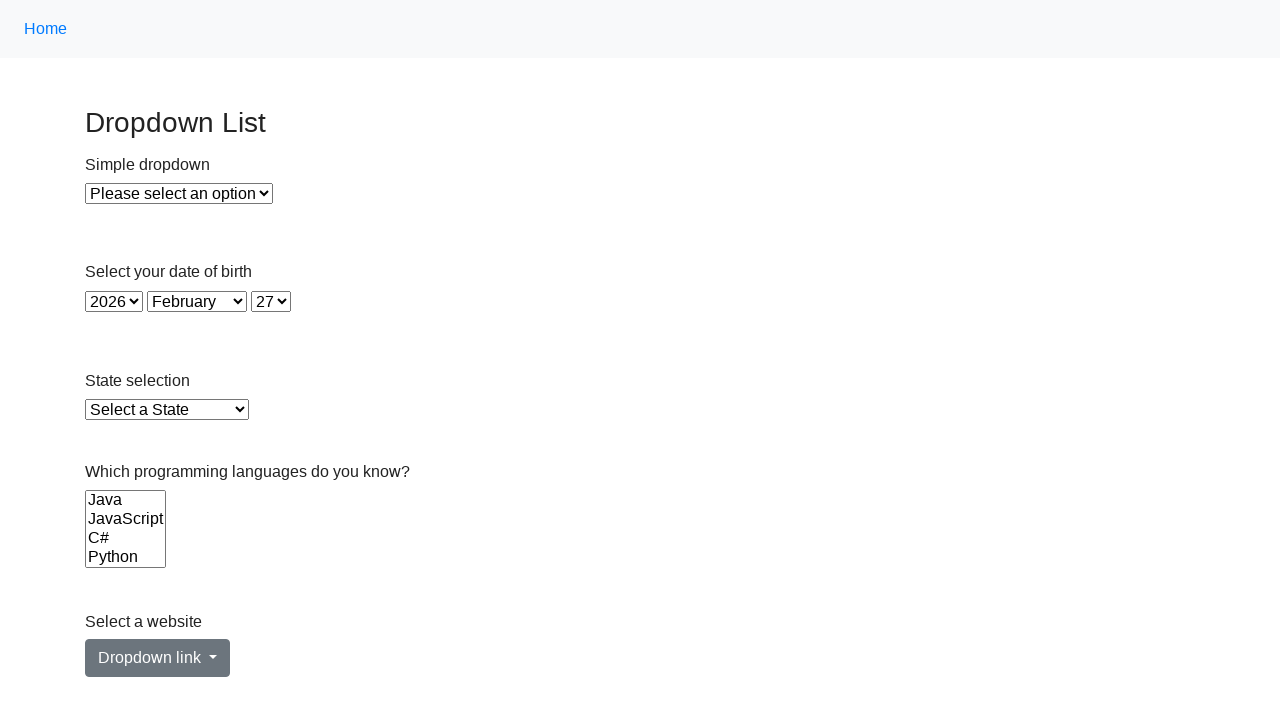

Selected option by index 2 from multi-select dropdown on select[name='Languages']
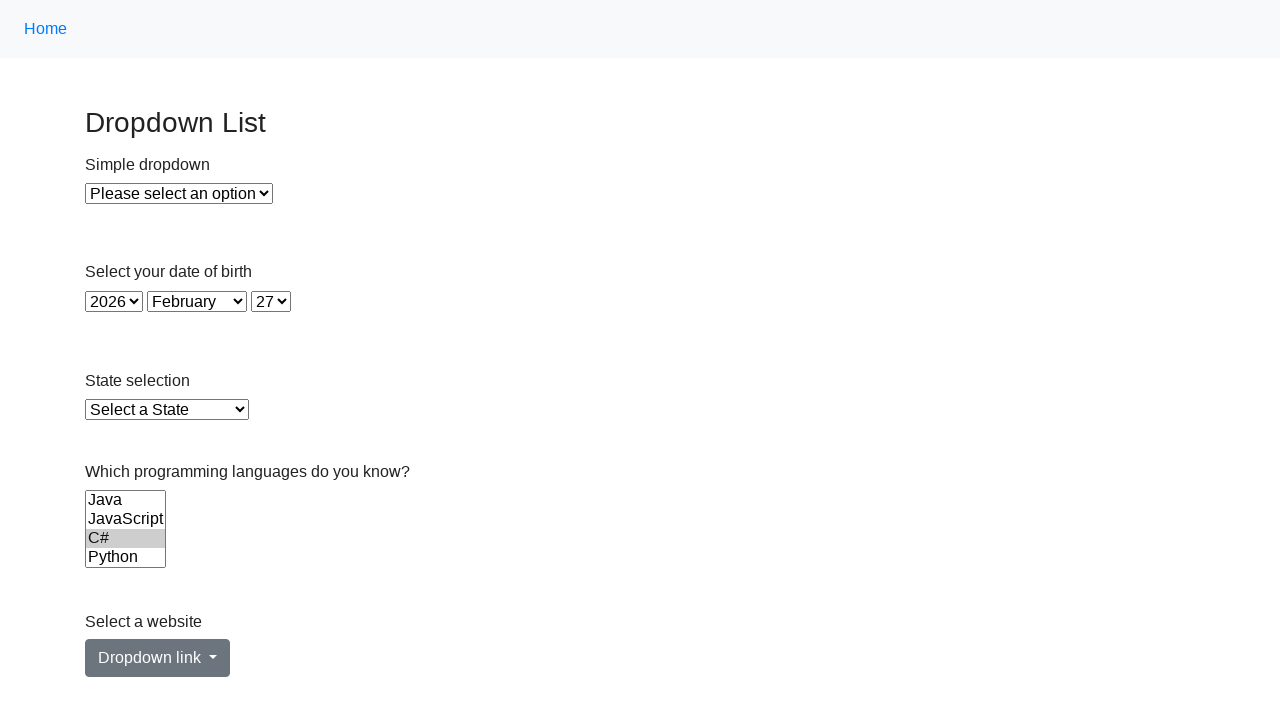

Selected Ruby option by value from multi-select dropdown on select[name='Languages']
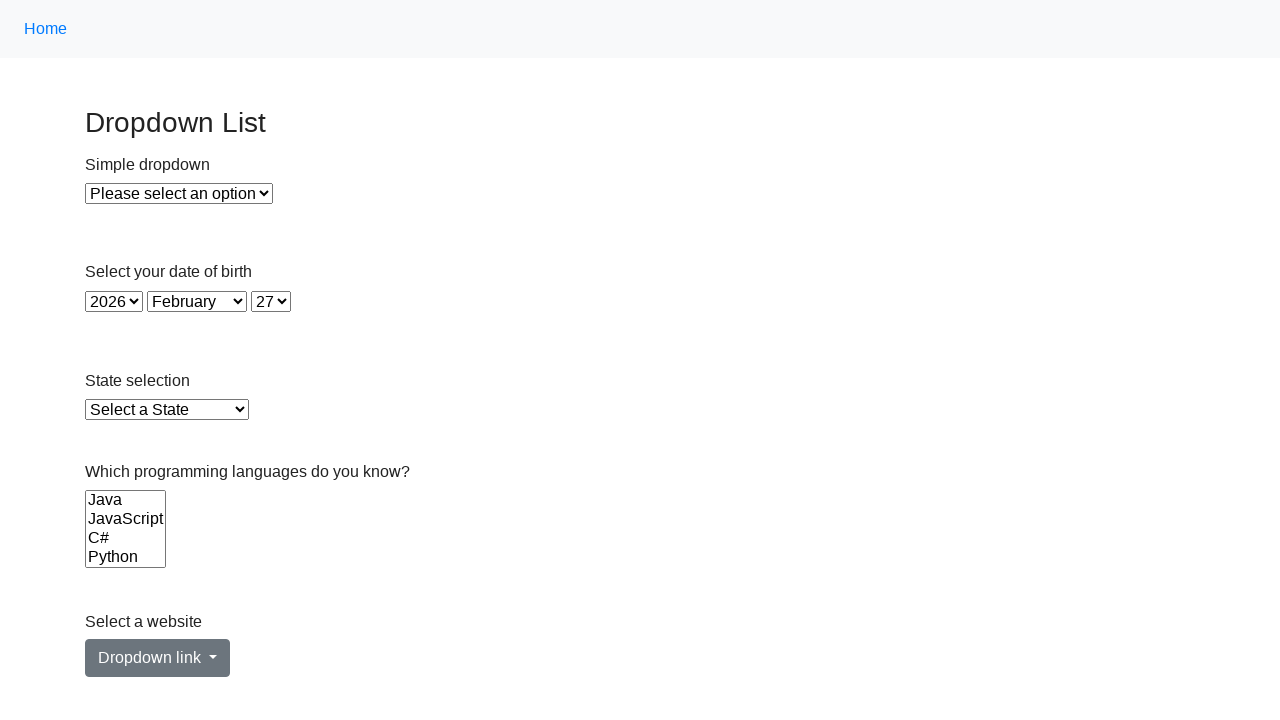

Selected Python option by visible text from multi-select dropdown on select[name='Languages']
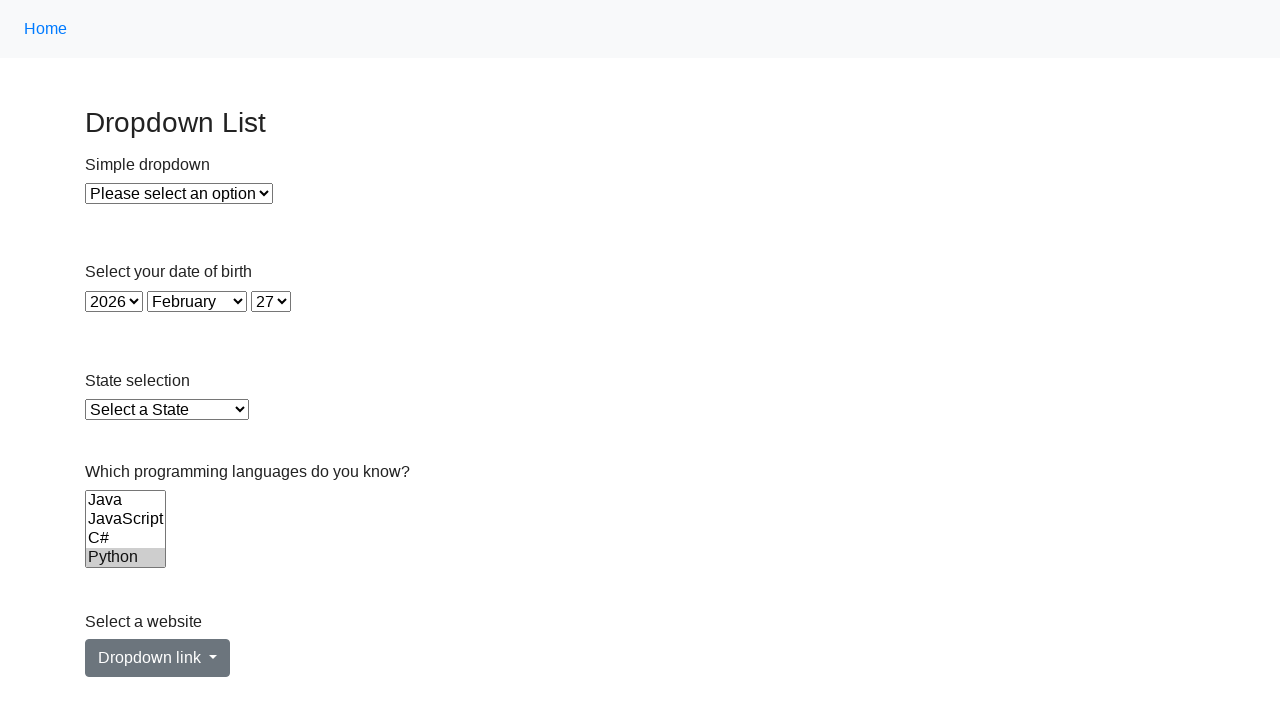

Waited 1 second to observe all selections
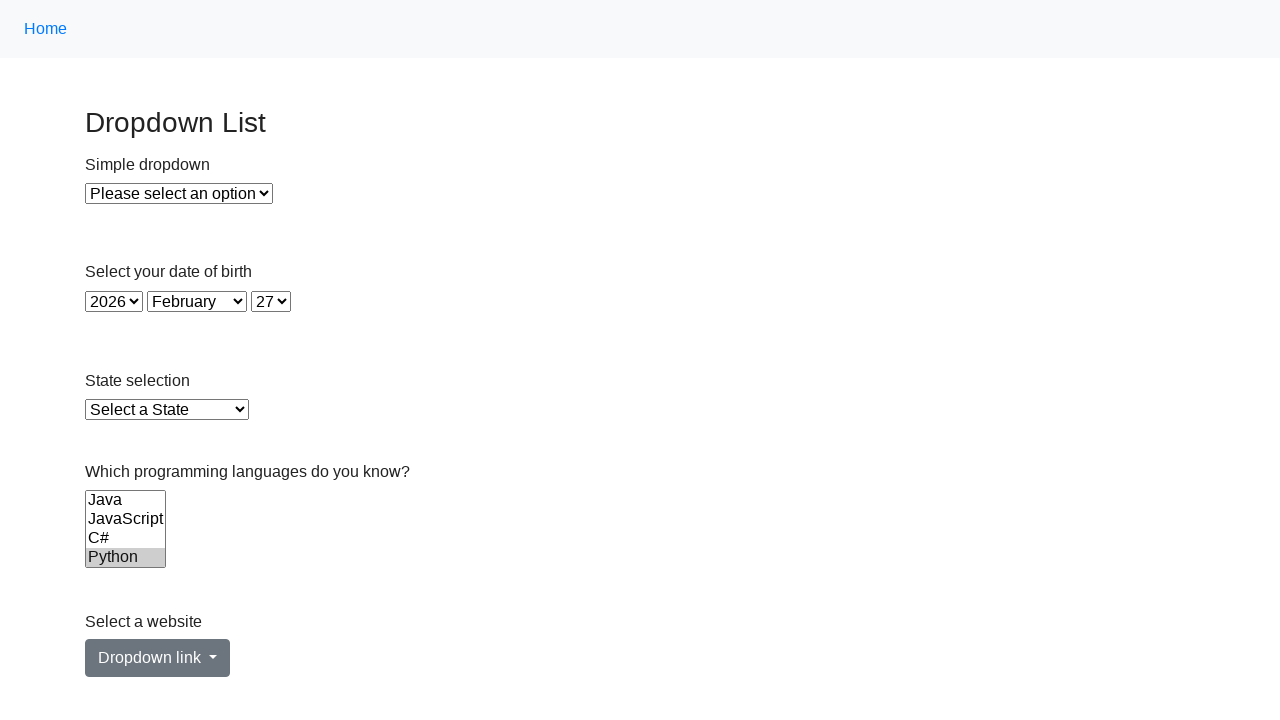

Deselected all options from multi-select dropdown using evaluate
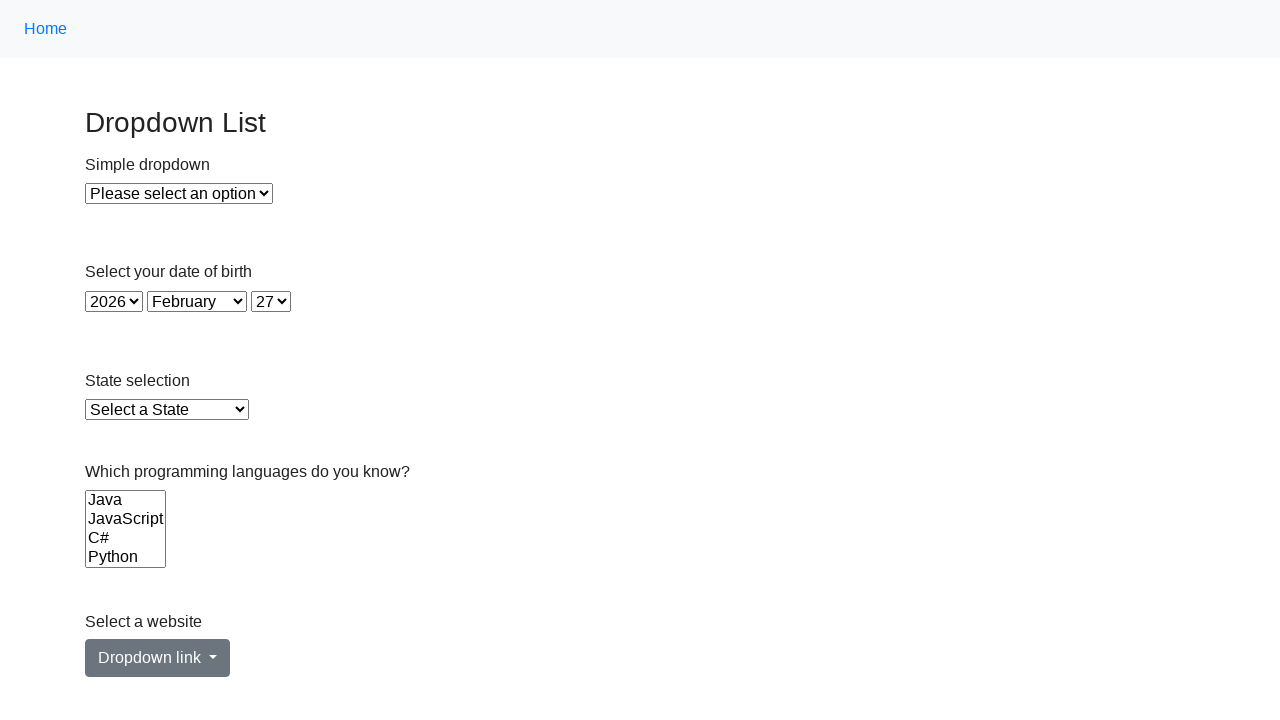

Waited 1 second to observe all deselections
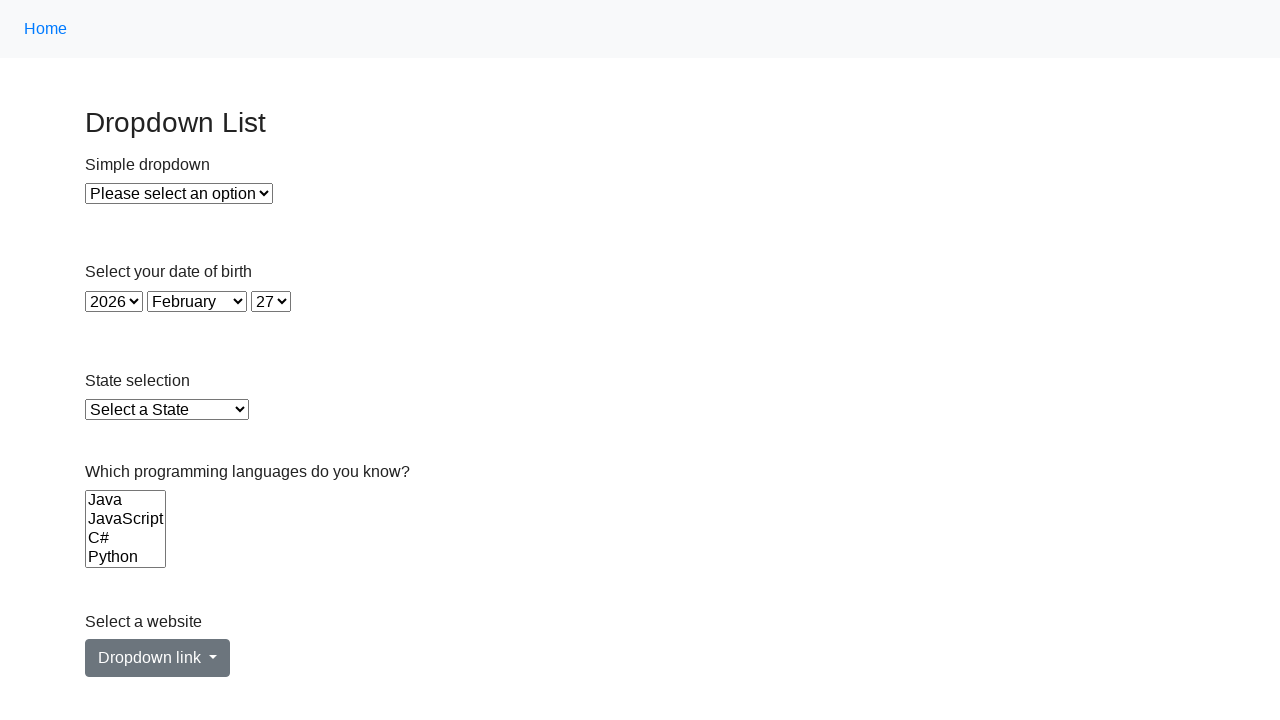

Verified multi-select dropdown is present and functional
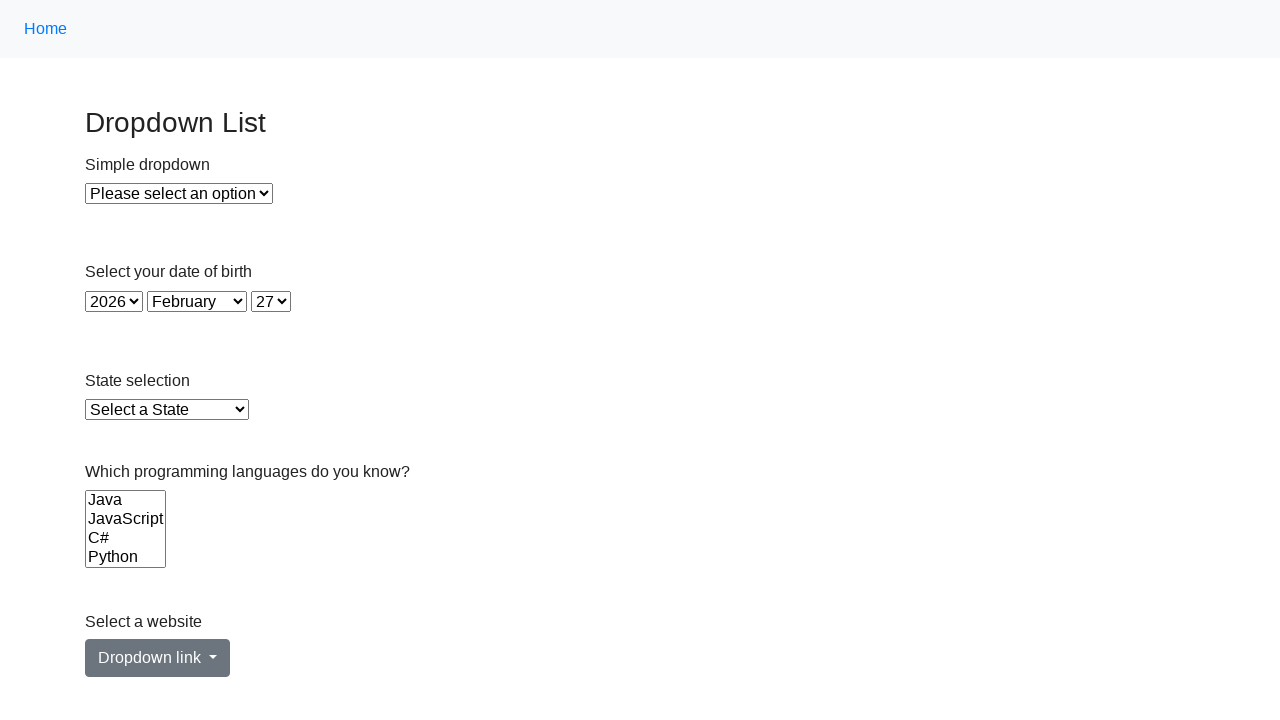

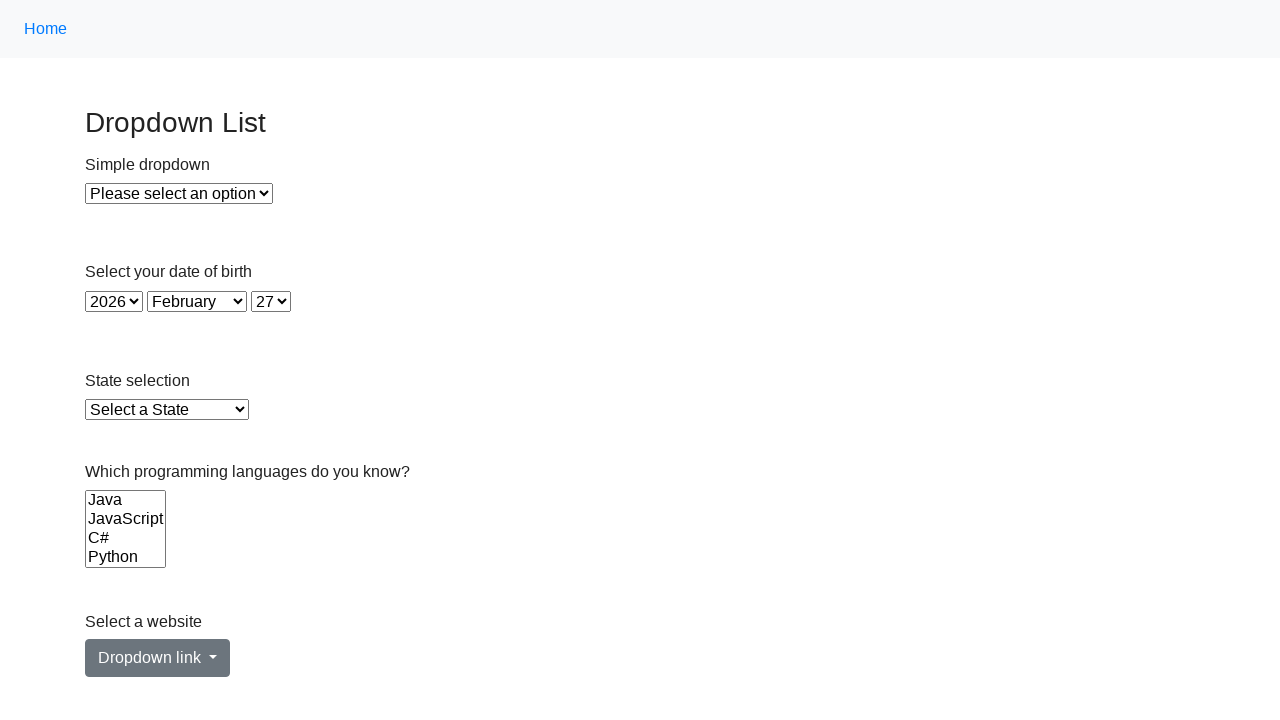